Tests password validation on MailChimp signup form by entering different password patterns and verifying validation messages

Starting URL: https://login.mailchimp.com/signup/

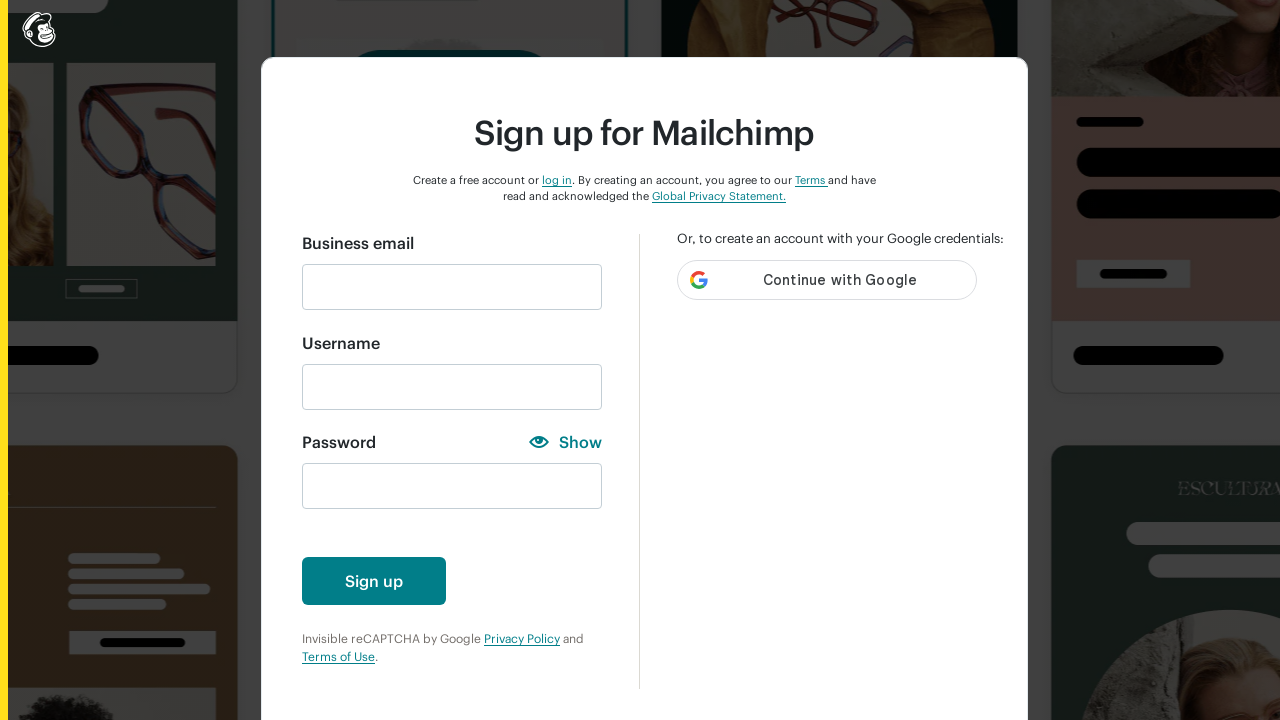

Entered email address 'linasmith@gmail.com' in email field on input#email
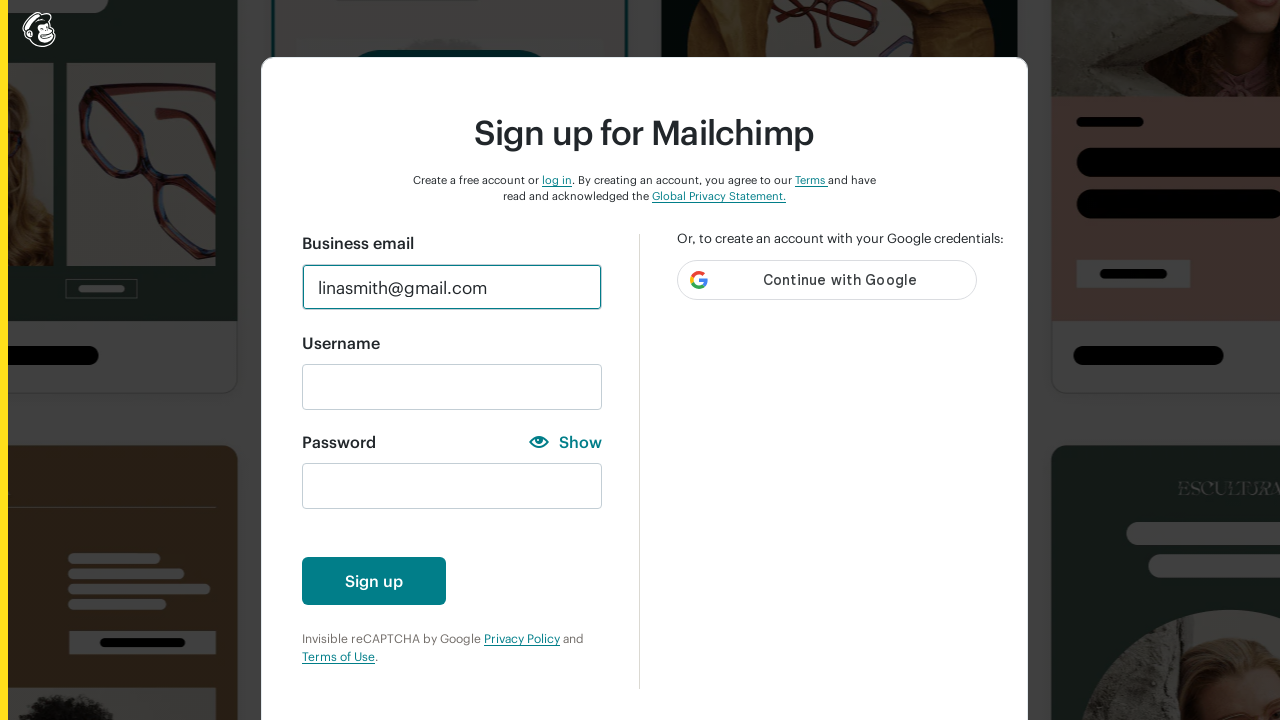

Entered password with numbers only '12345' on input#new_password
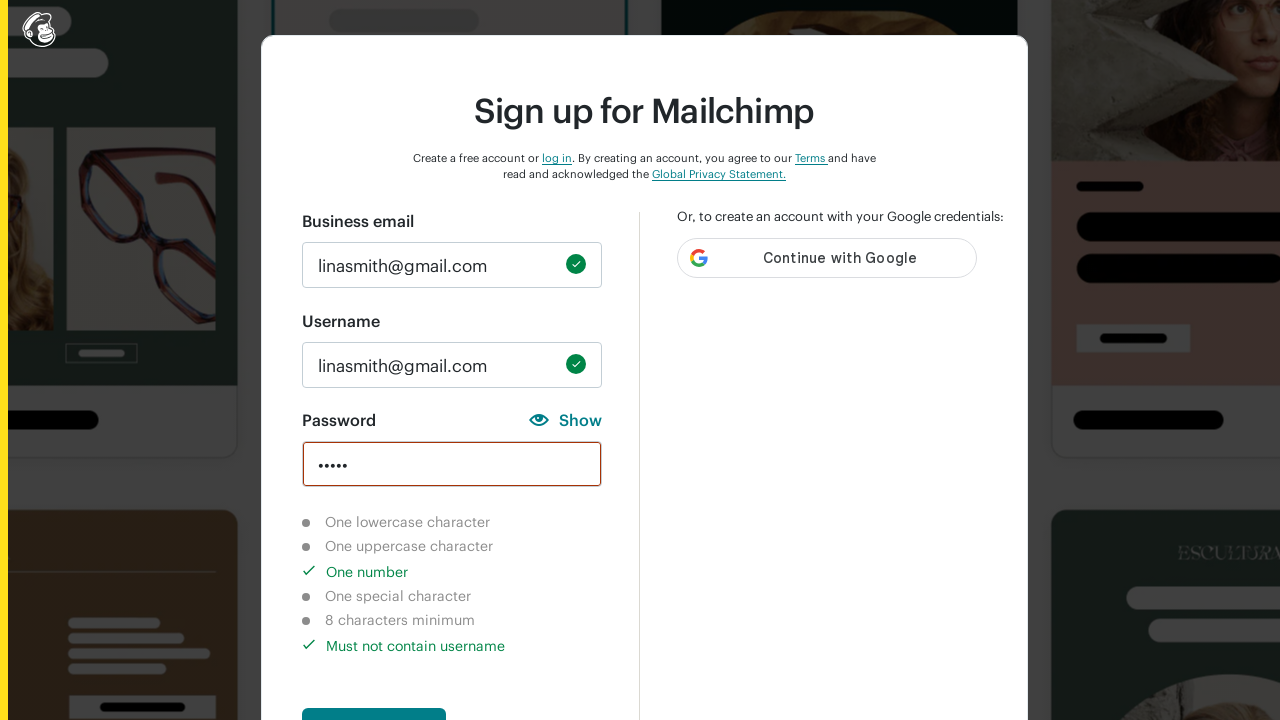

Verified that number character requirement is marked as completed
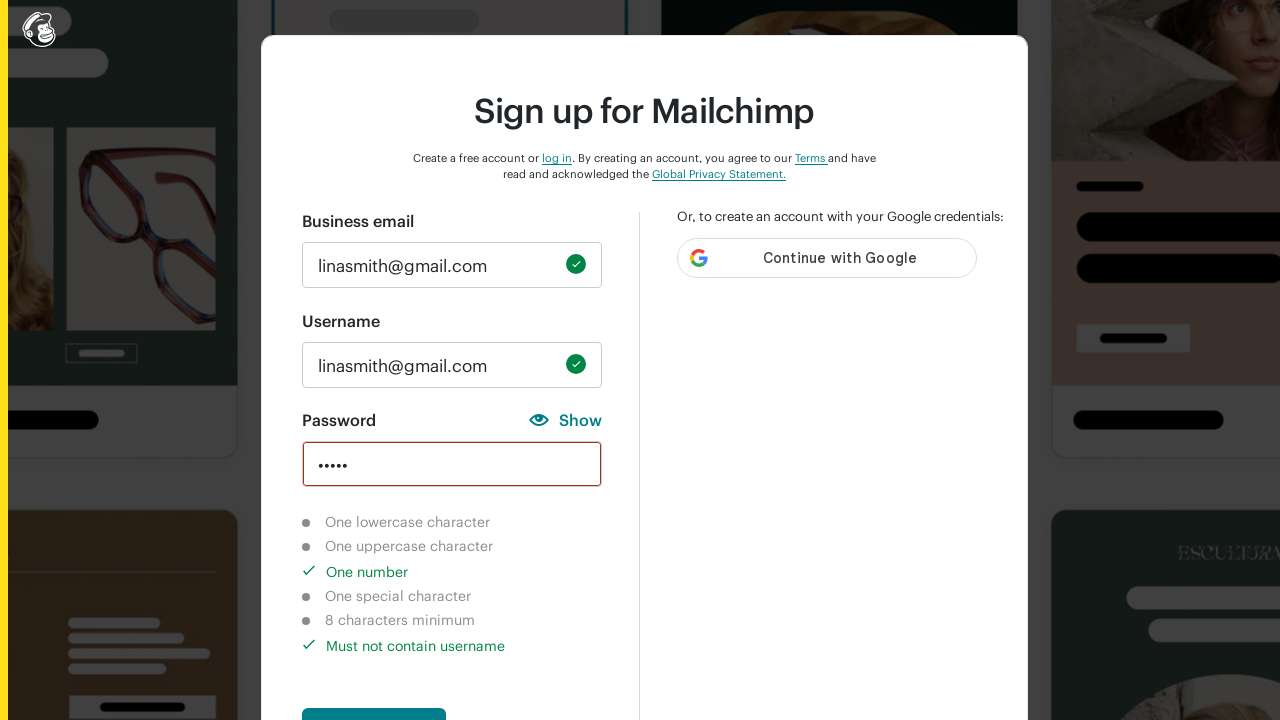

Verified that lowercase character requirement is marked as not completed
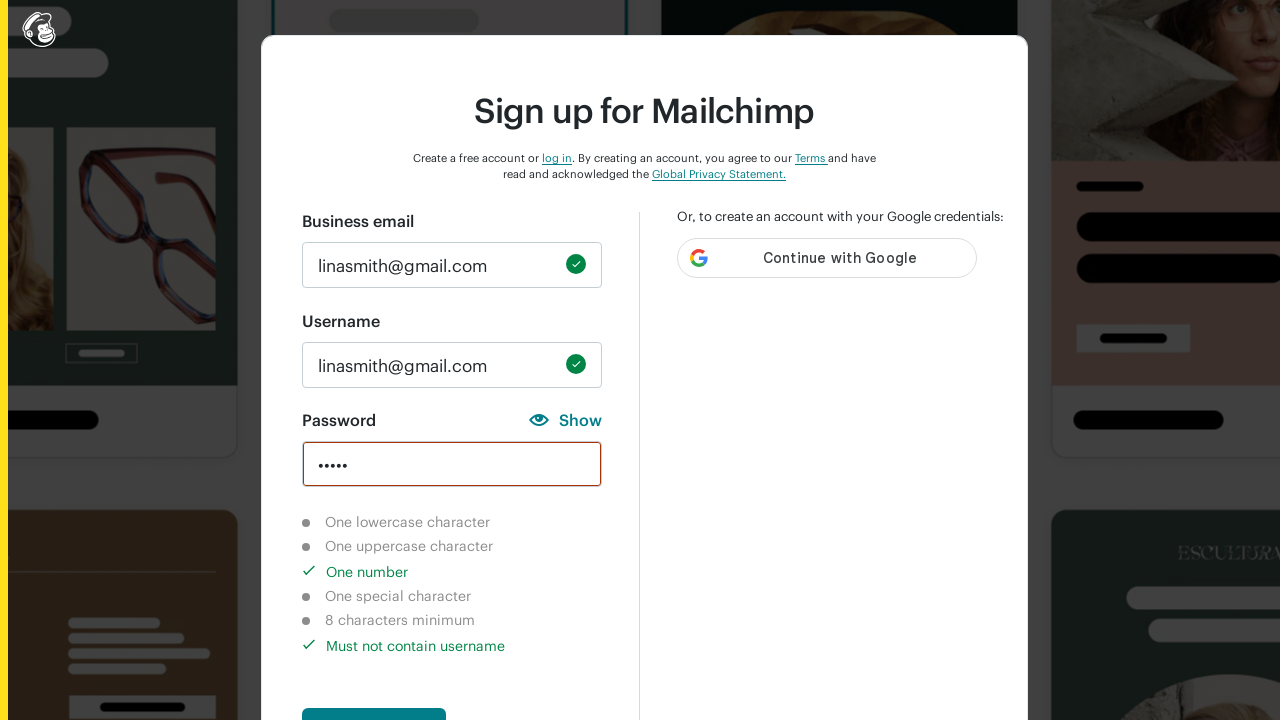

Cleared password field on input#new_password
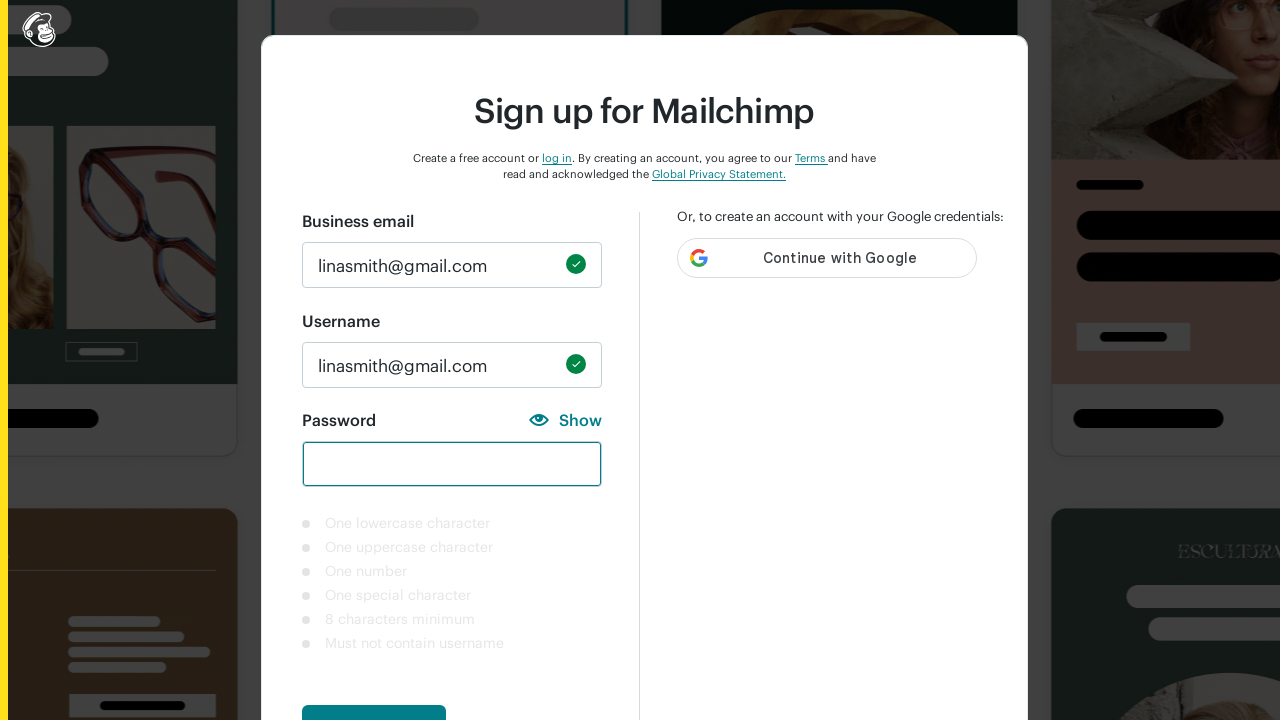

Entered password with lowercase letters only 'auto' on input#new_password
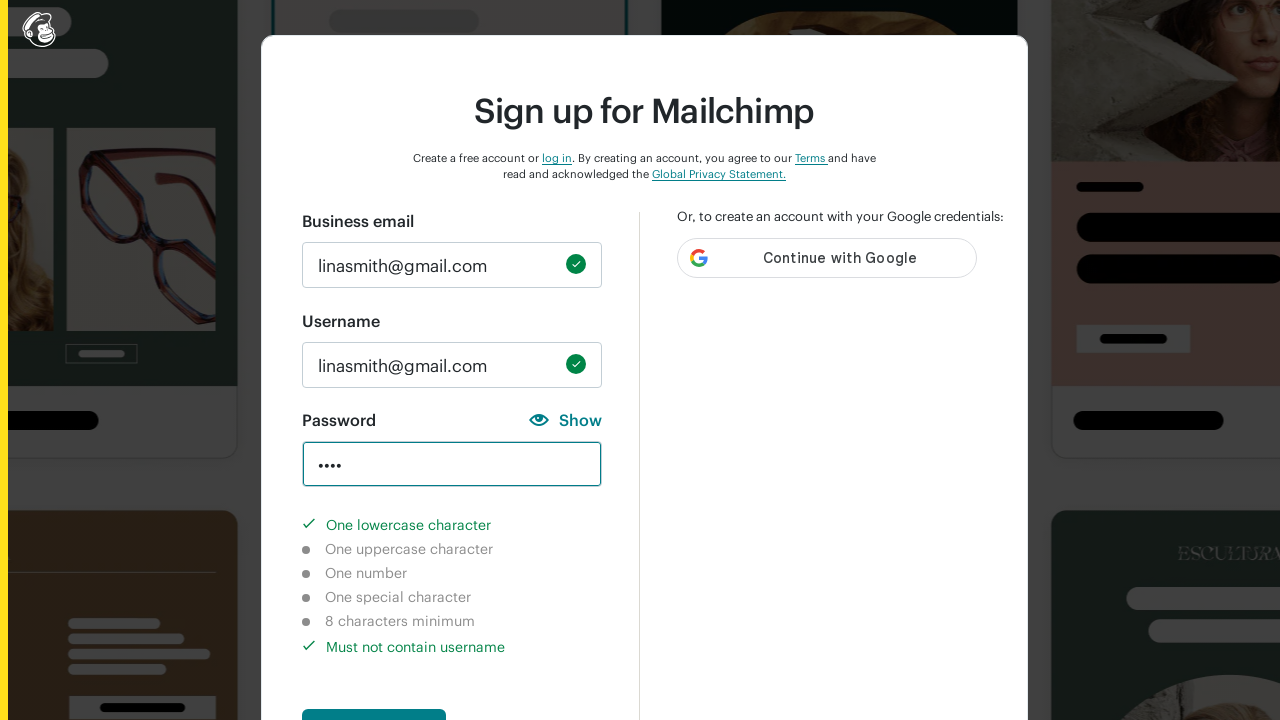

Verified that lowercase character requirement is marked as completed
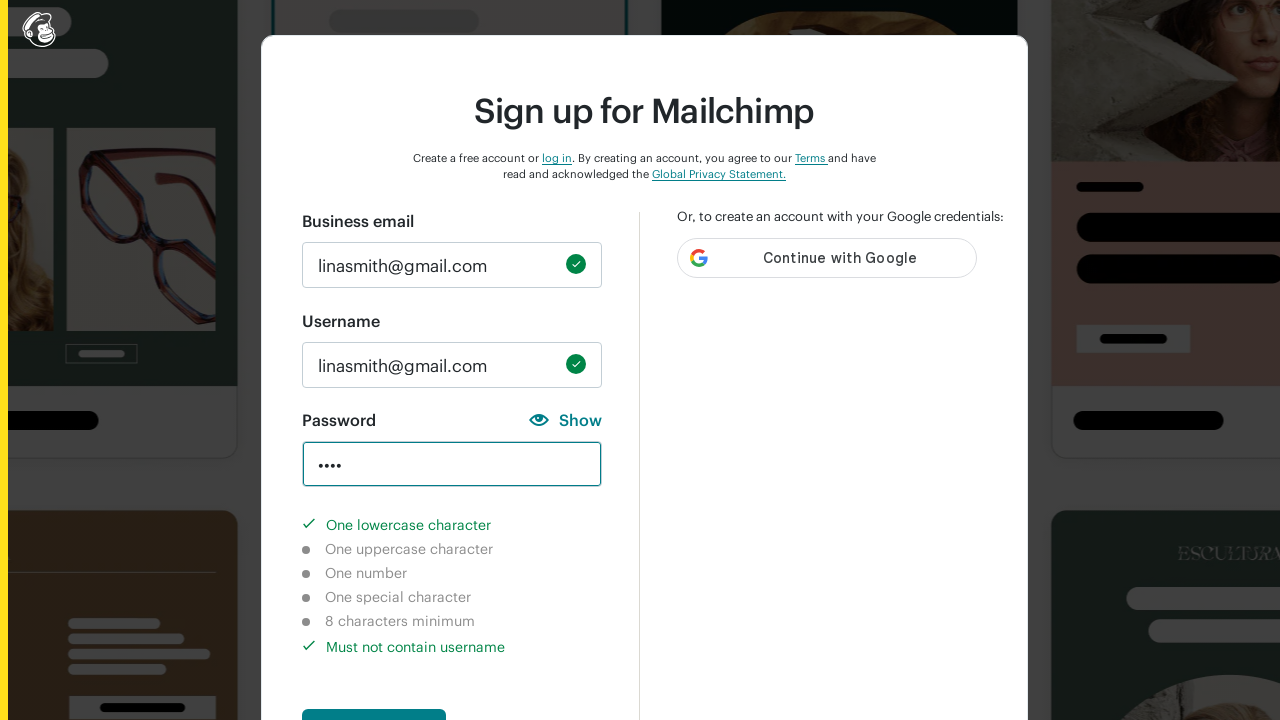

Verified that uppercase character requirement is marked as not completed
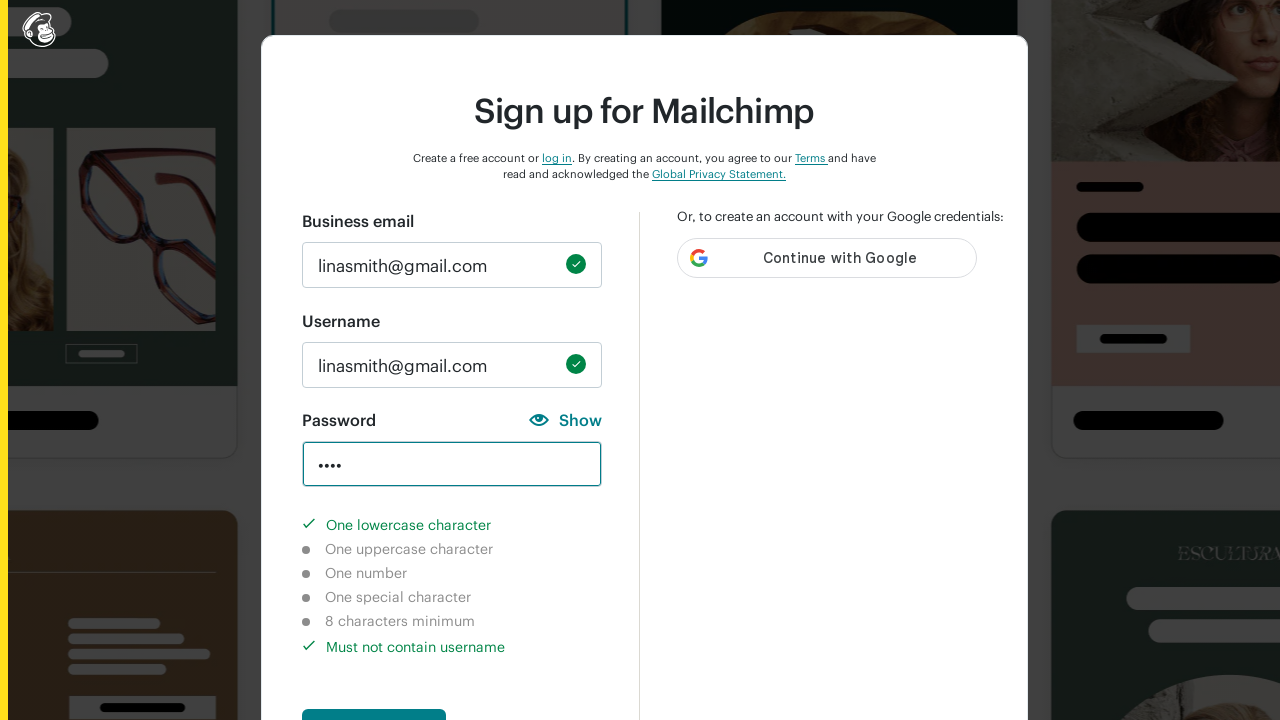

Cleared password field on input#new_password
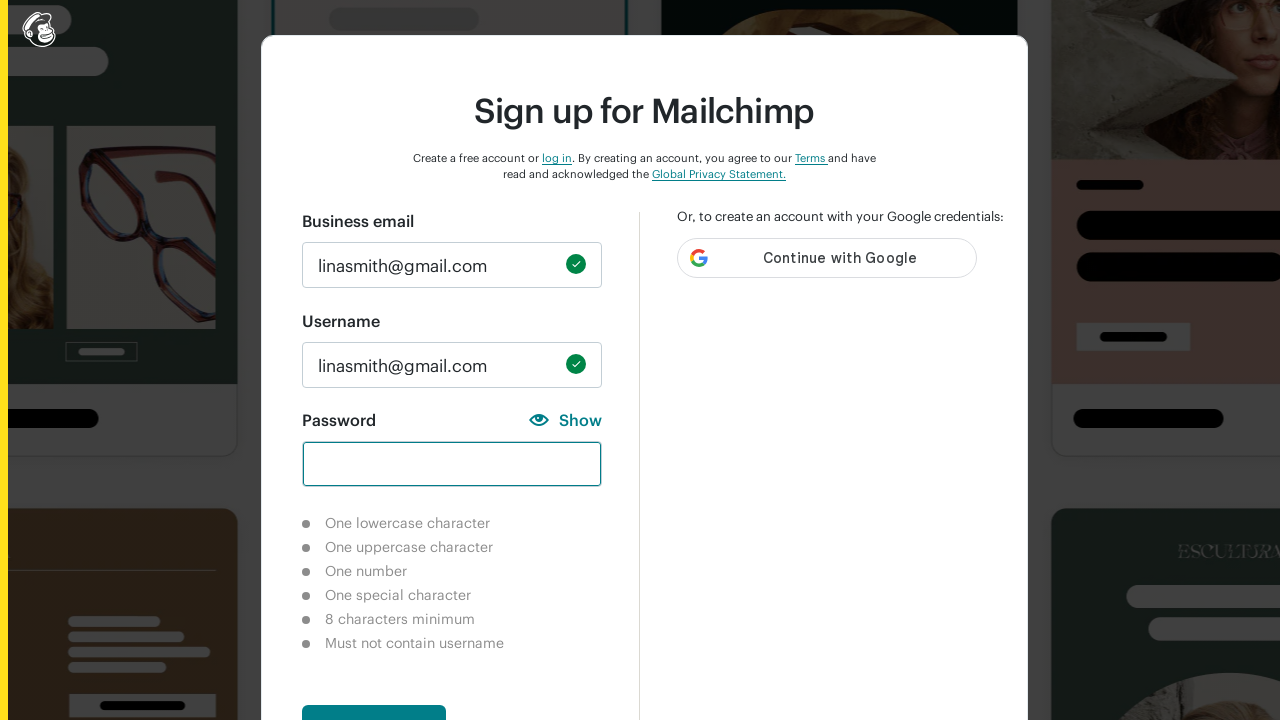

Entered password with uppercase letters only 'AUTO' on input#new_password
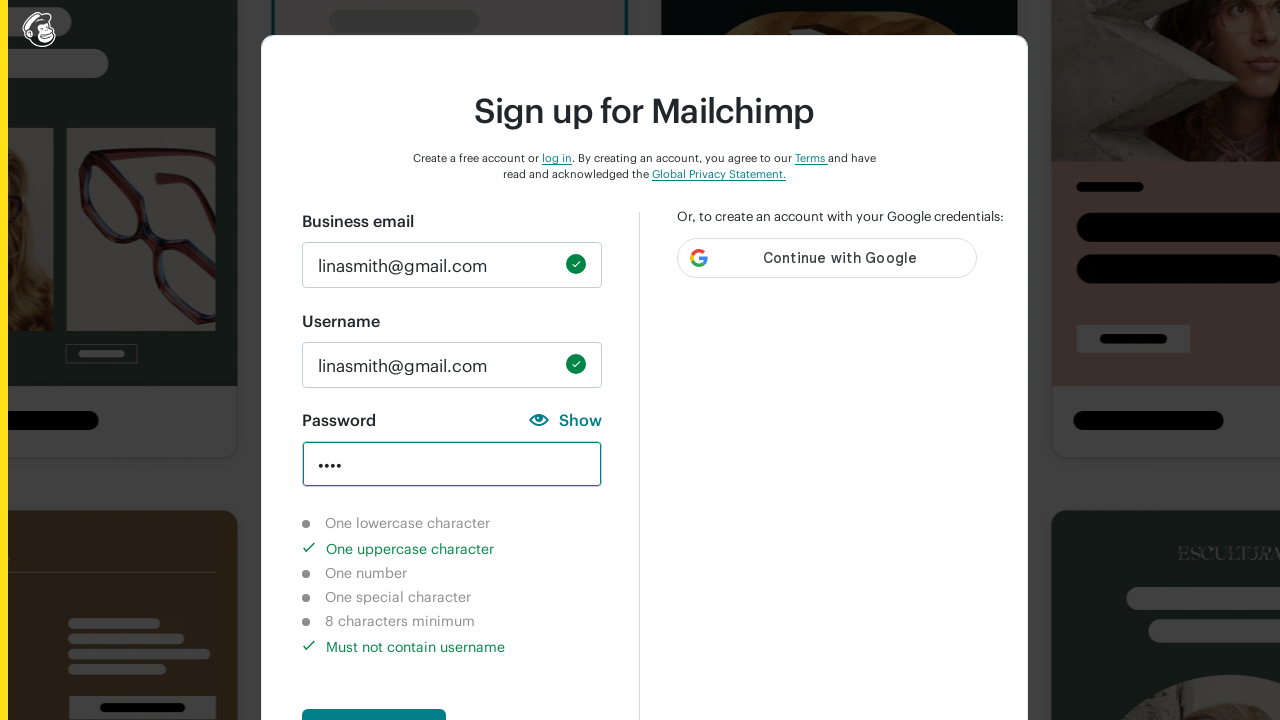

Verified that uppercase character requirement is marked as completed
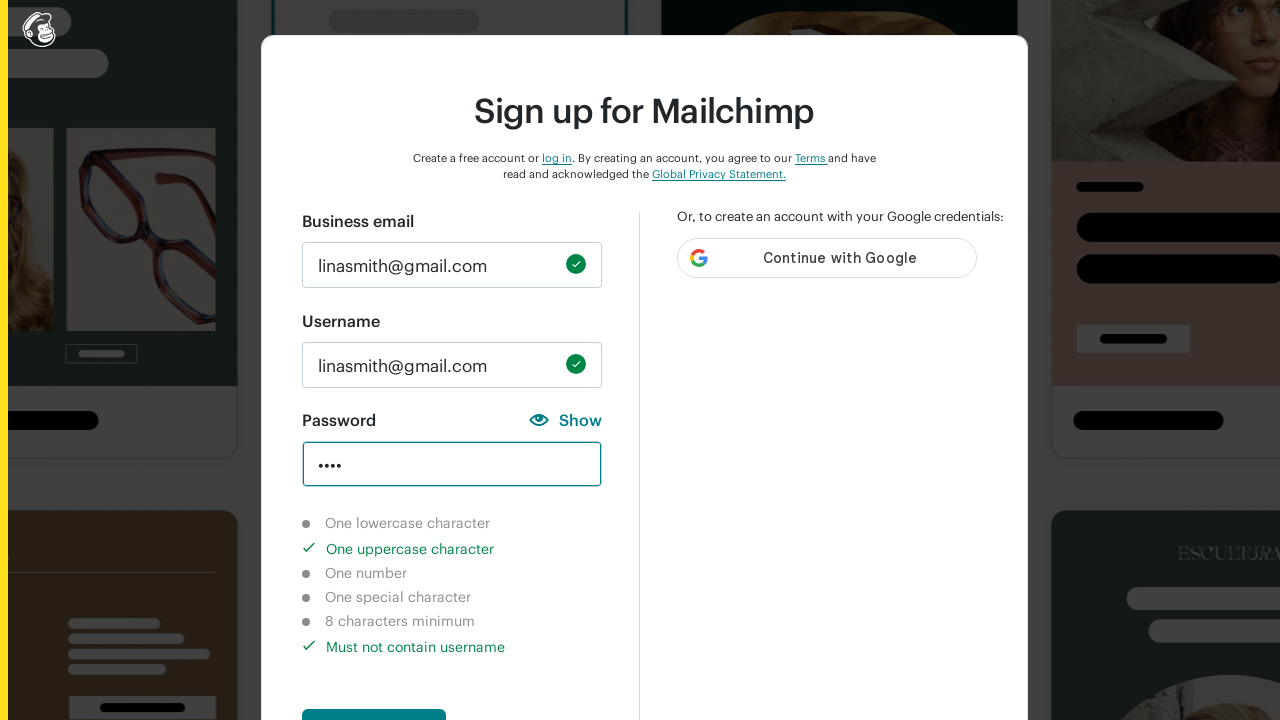

Verified that lowercase character requirement is marked as not completed
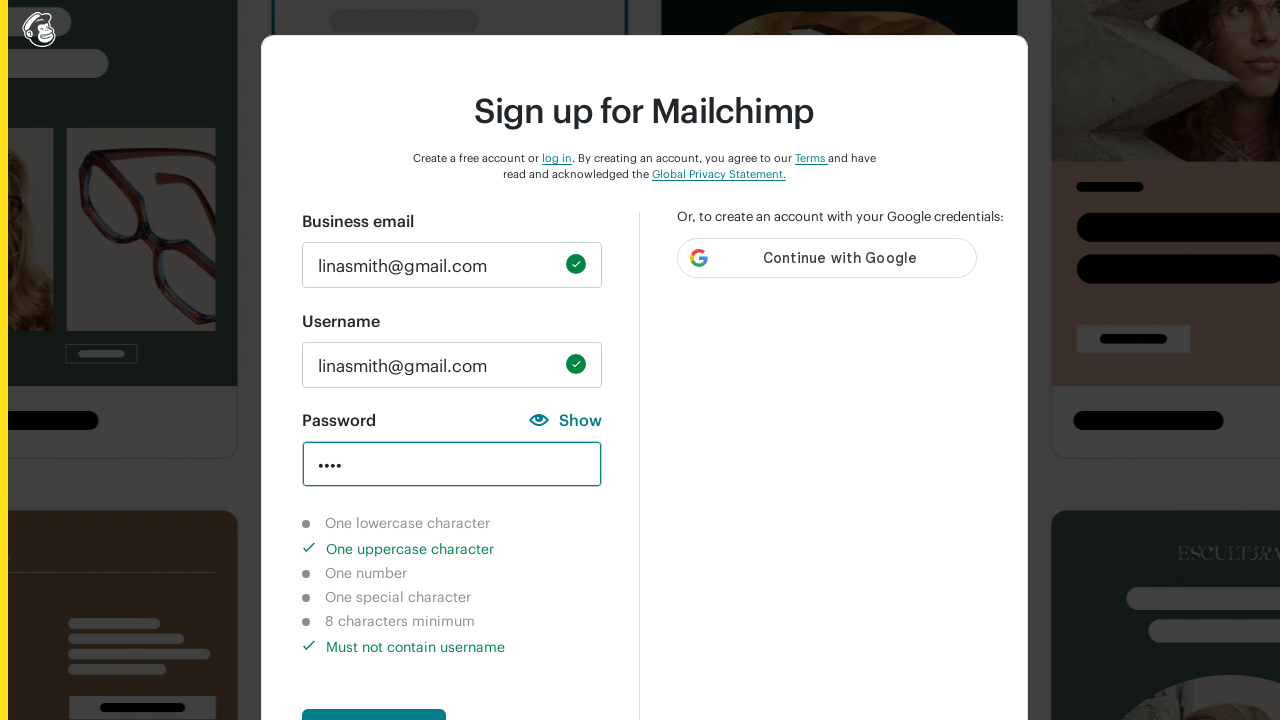

Cleared password field on input#new_password
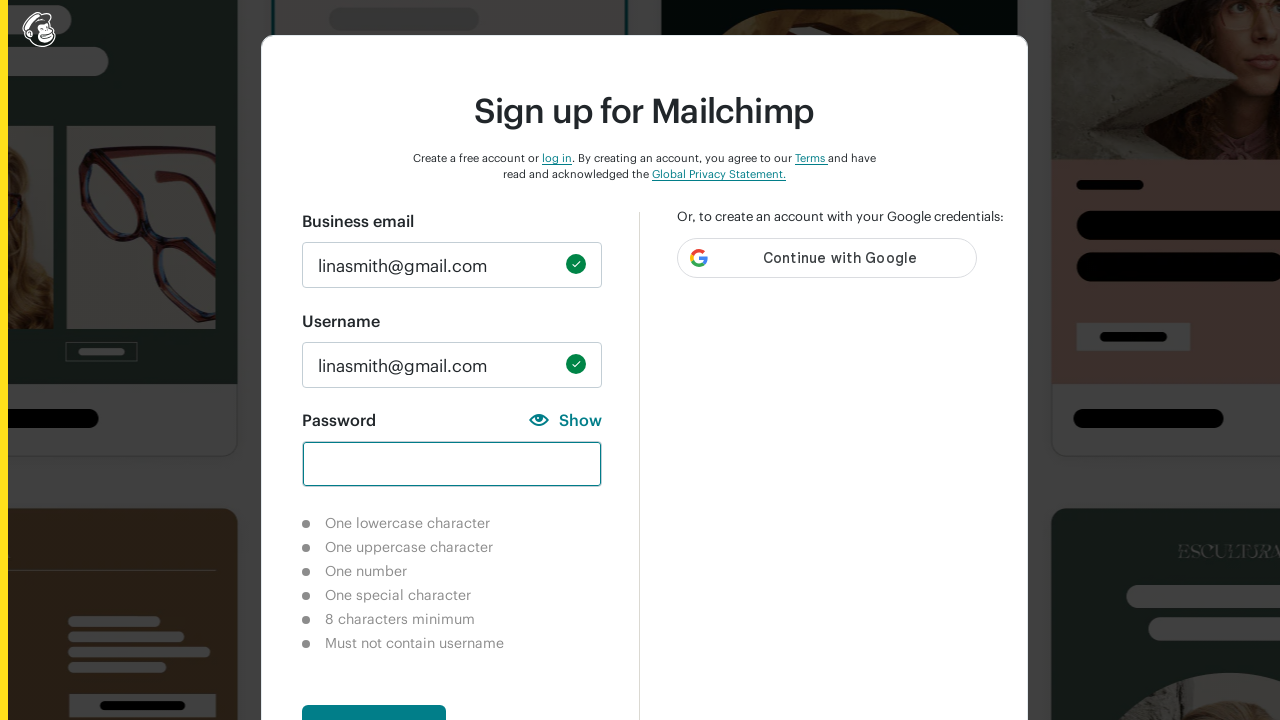

Entered password with special characters only '#^%^&%' on input#new_password
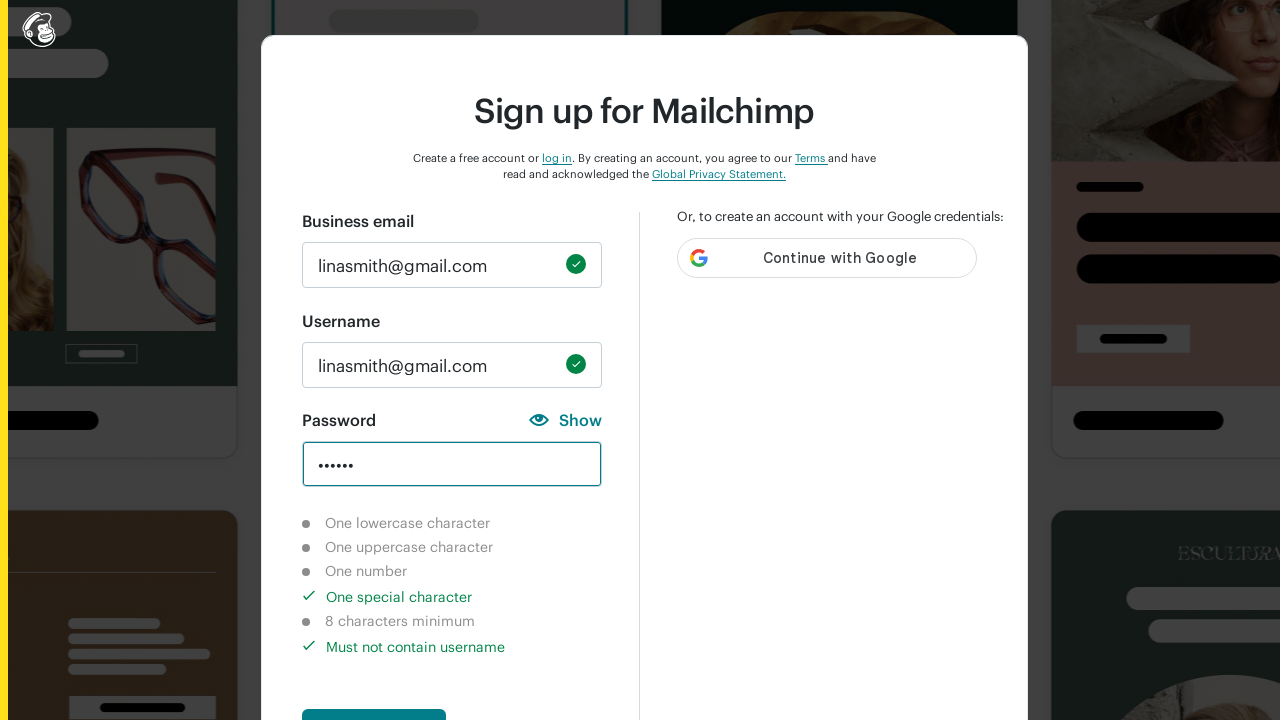

Verified that special character requirement is marked as completed
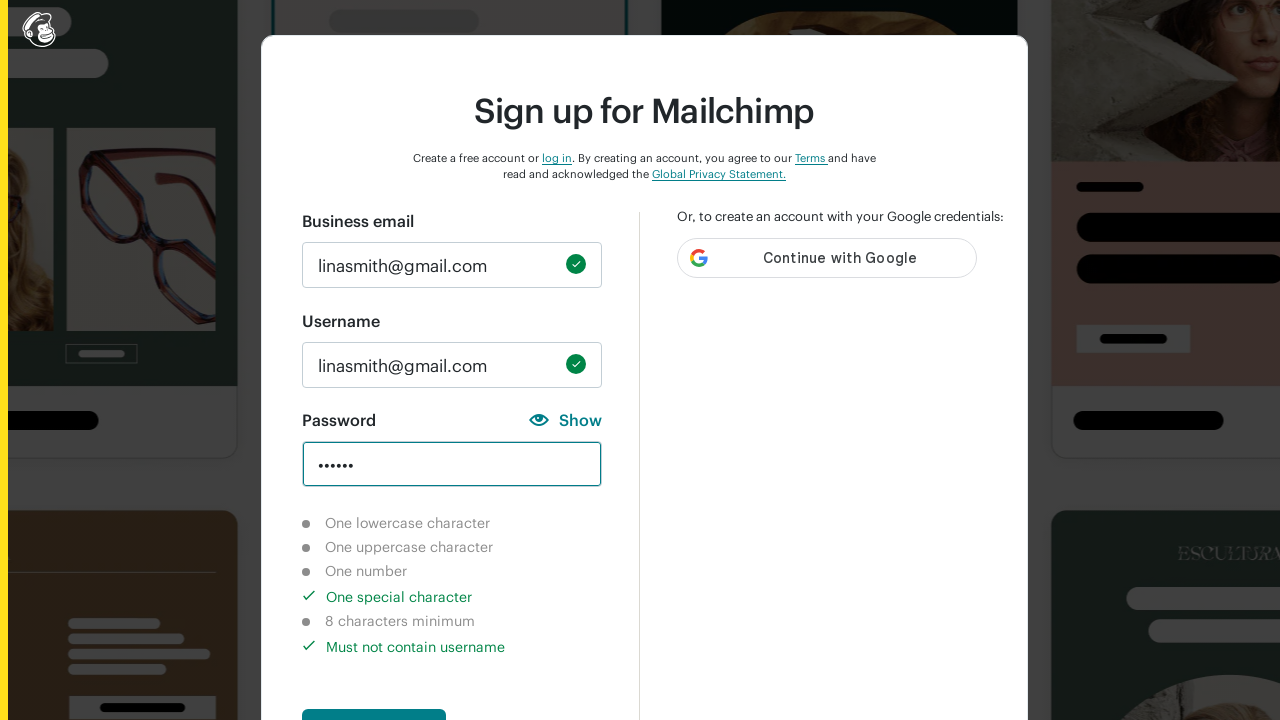

Verified that number character requirement is marked as not completed
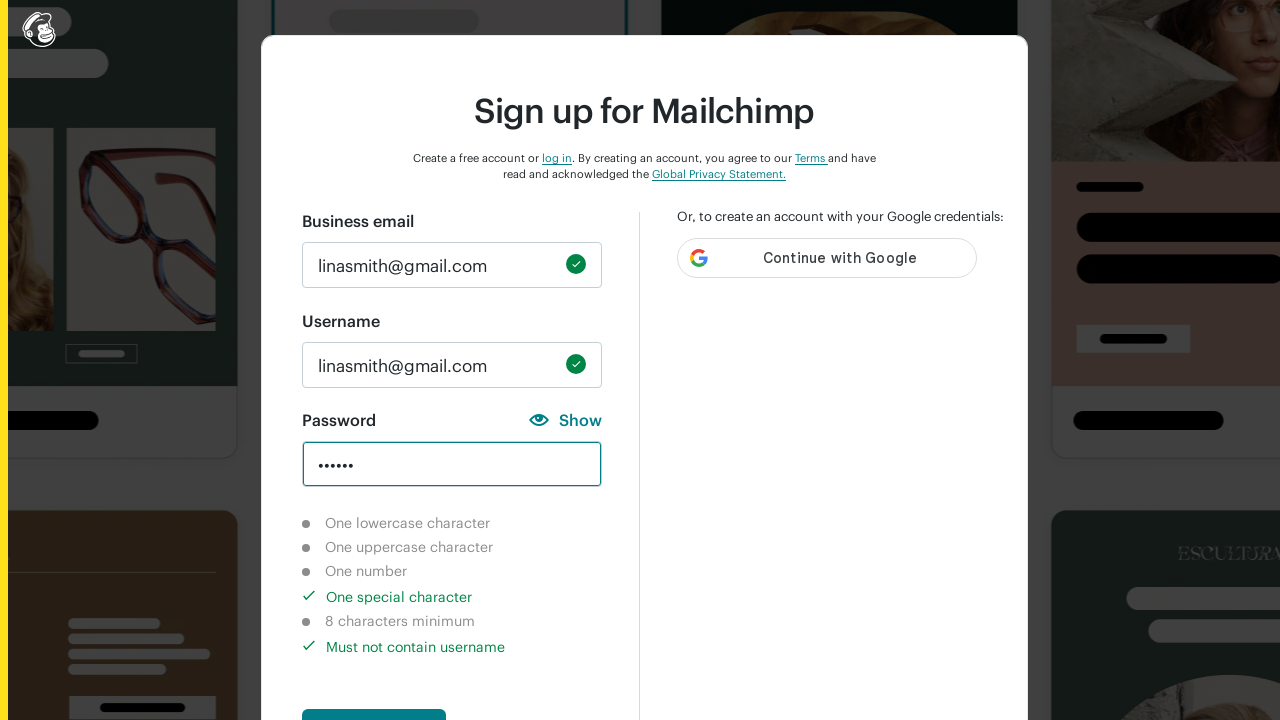

Cleared password field on input#new_password
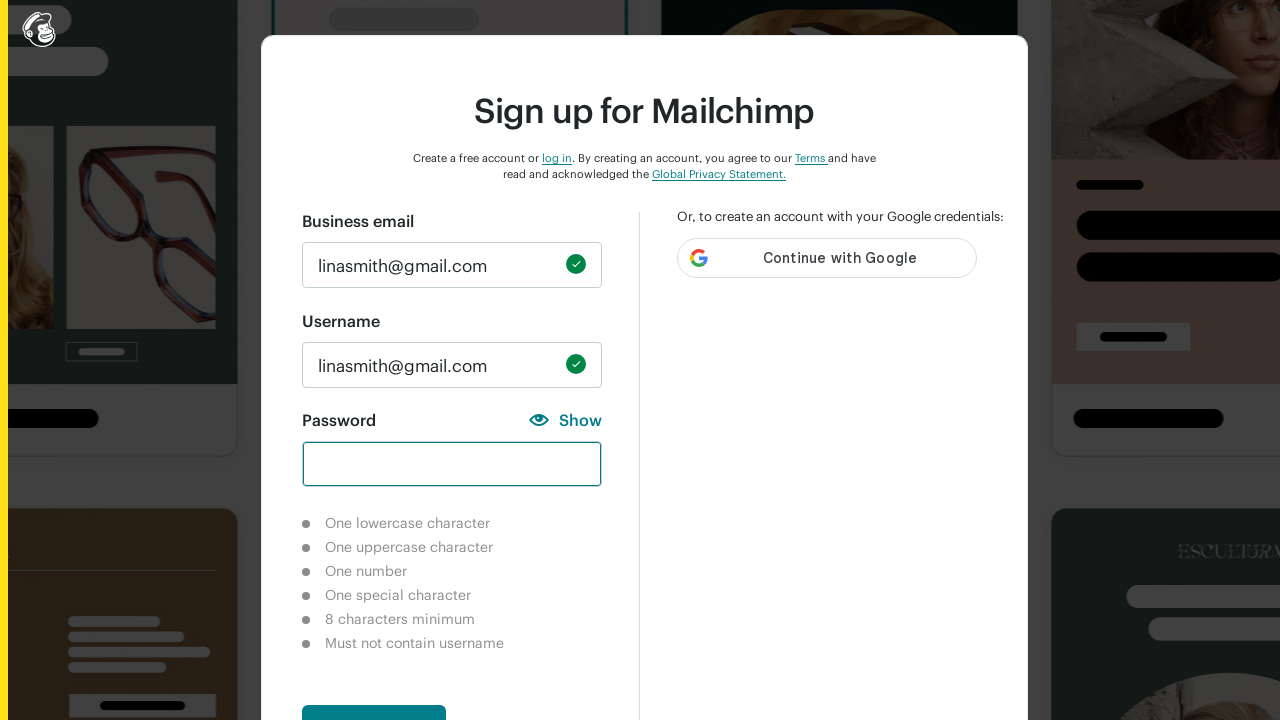

Entered password meeting minimum length requirement '123456789' on input#new_password
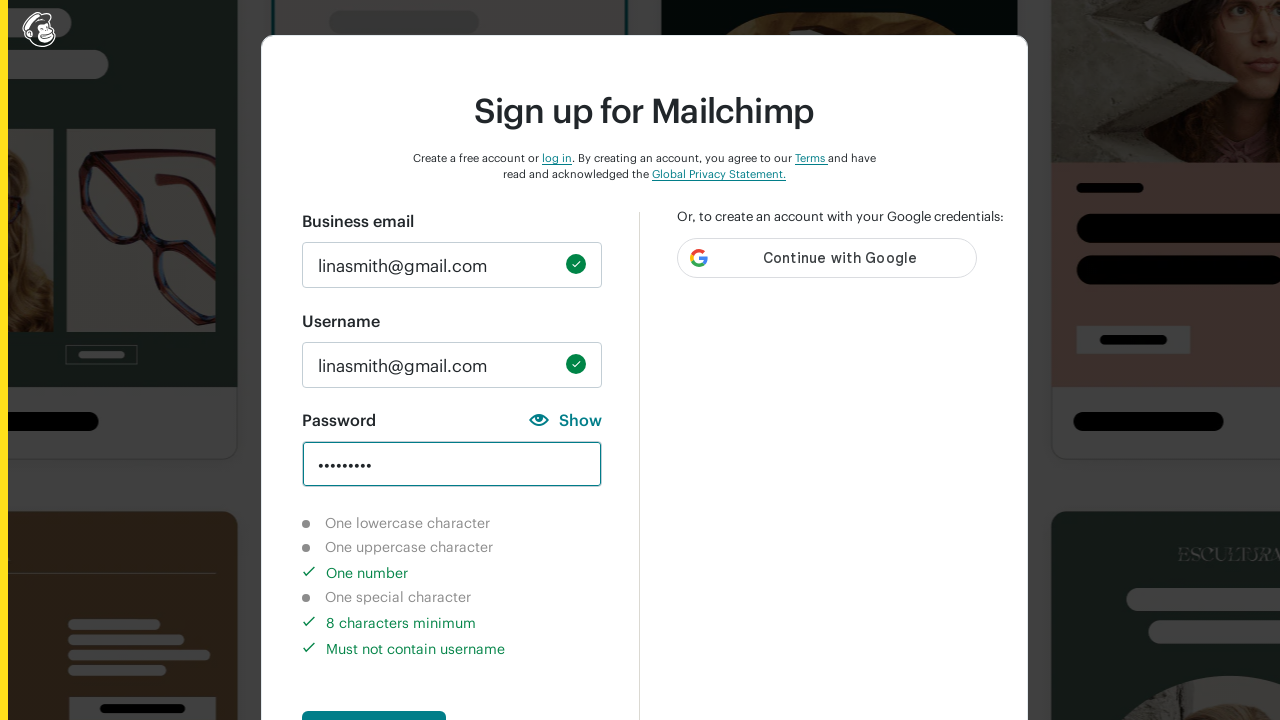

Verified that 8-character minimum length requirement is marked as completed
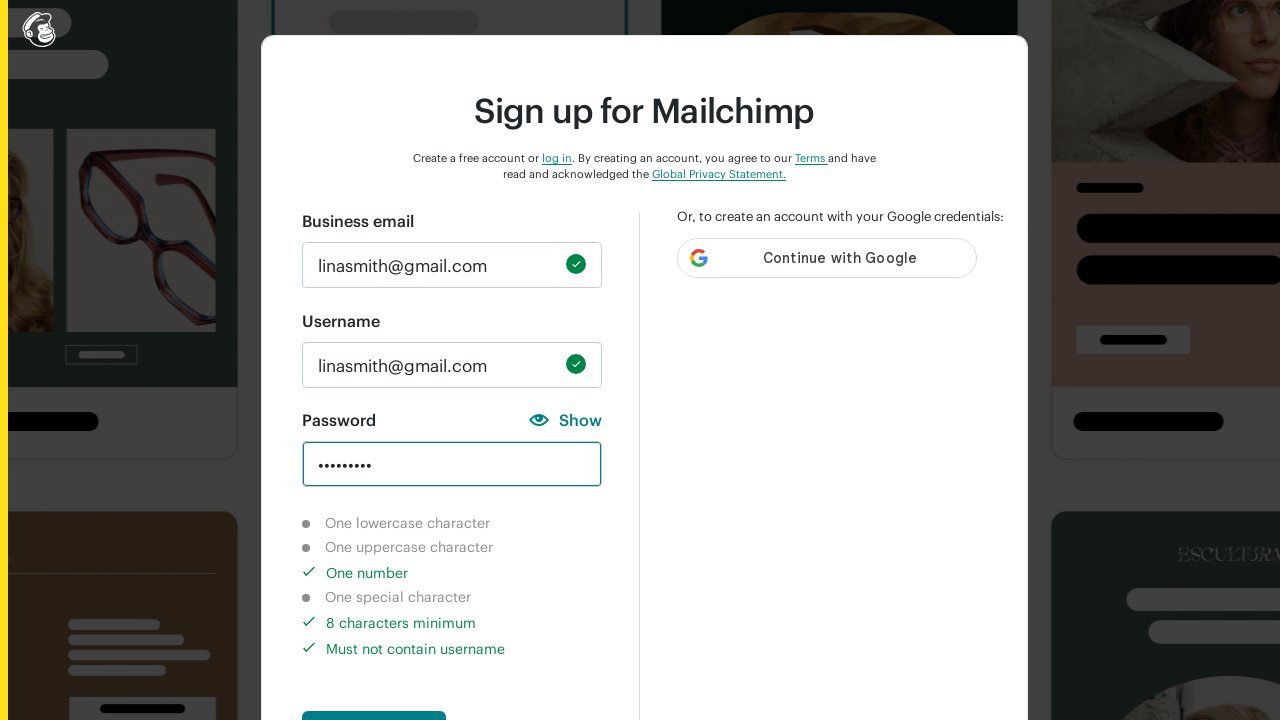

Cleared password field on input#new_password
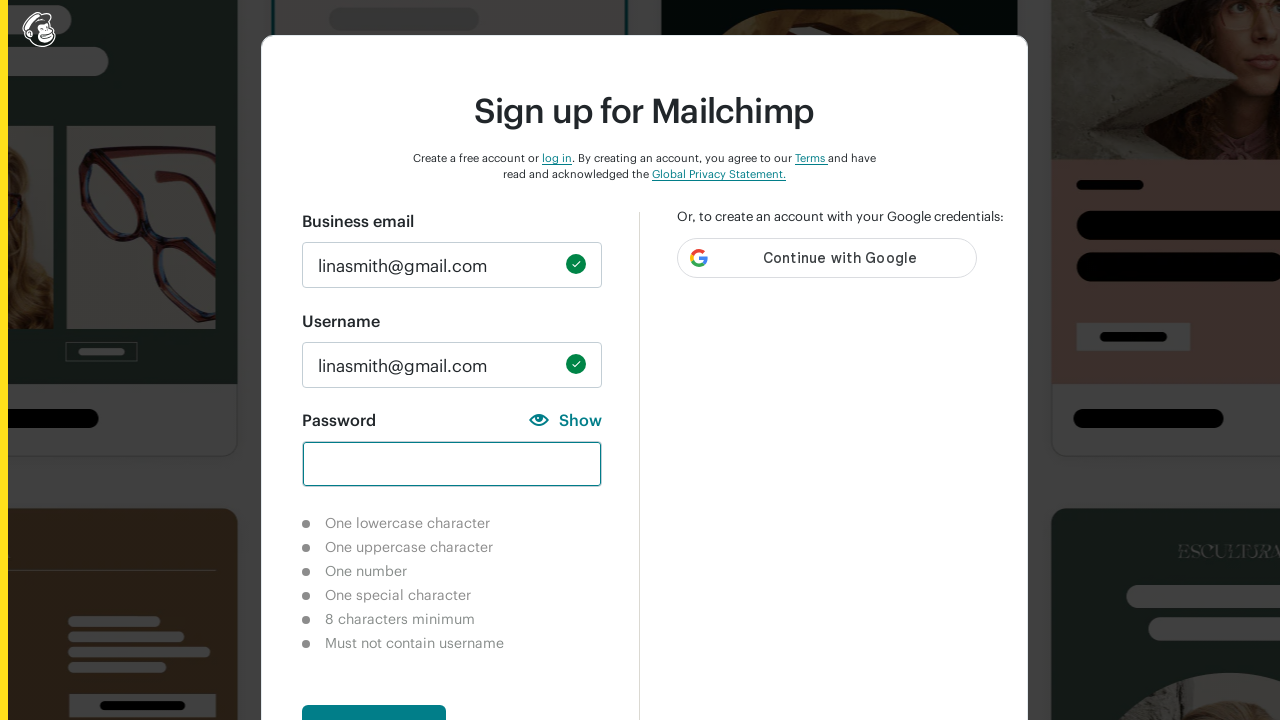

Entered valid password meeting all requirements 'Auto123@#$' on input#new_password
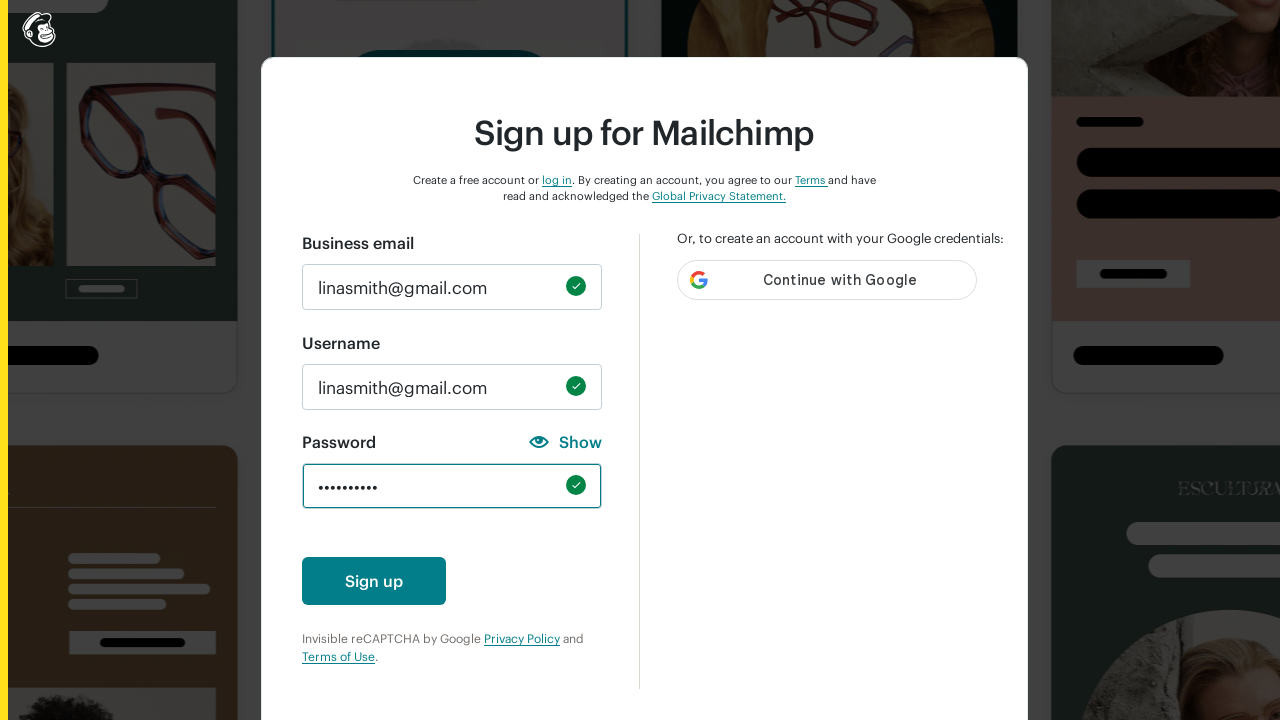

Verified that all validation requirements are met and no longer displayed
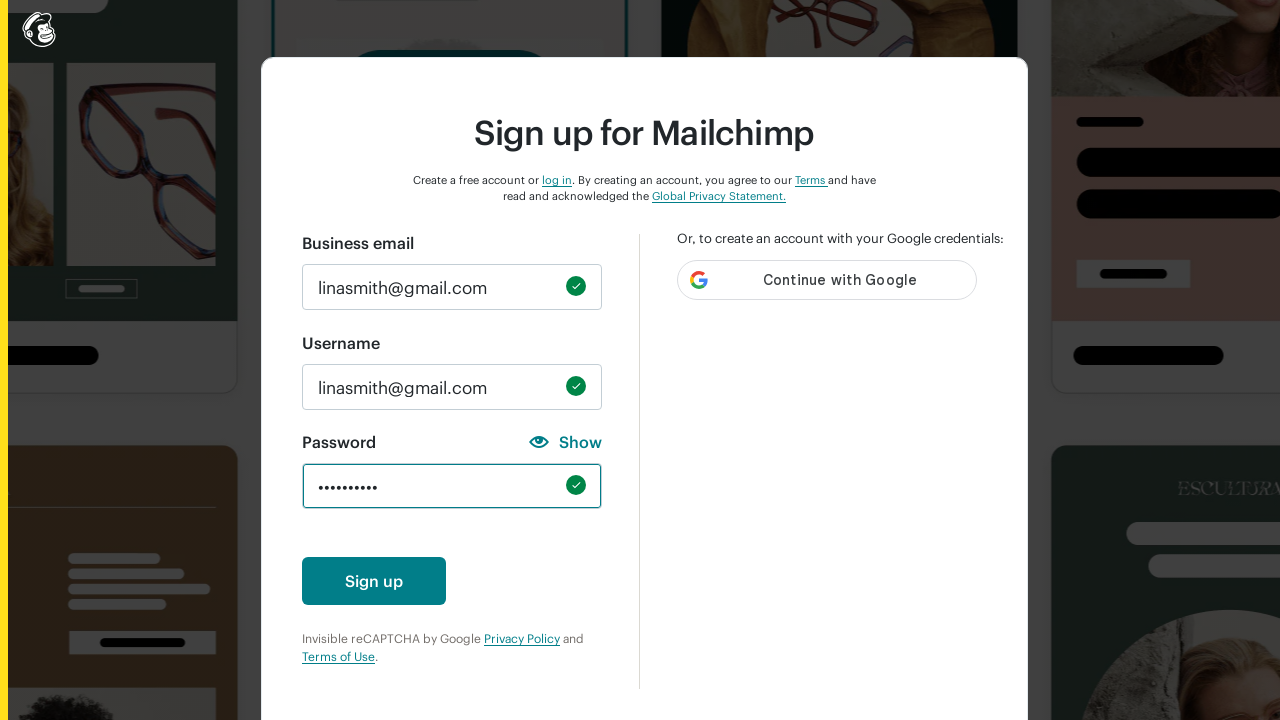

Confirmed all validation indicators are hidden for valid password
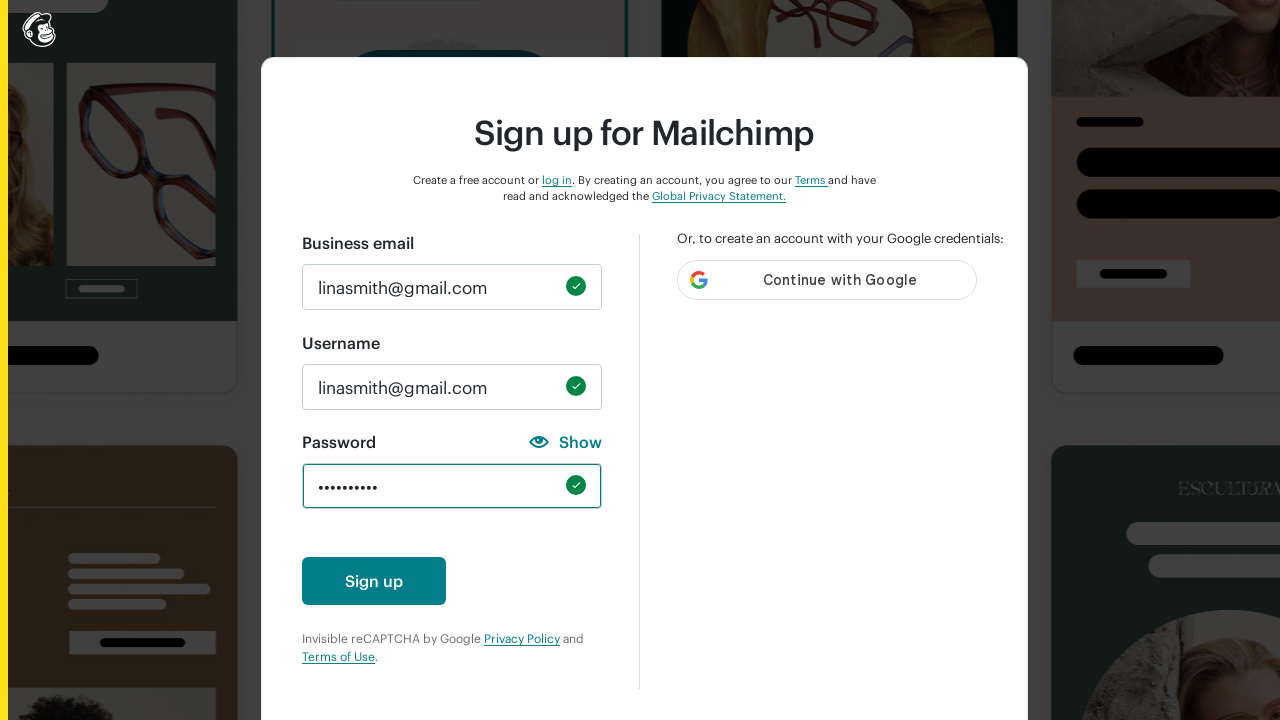

Cleared password field to test empty password validation on input#new_password
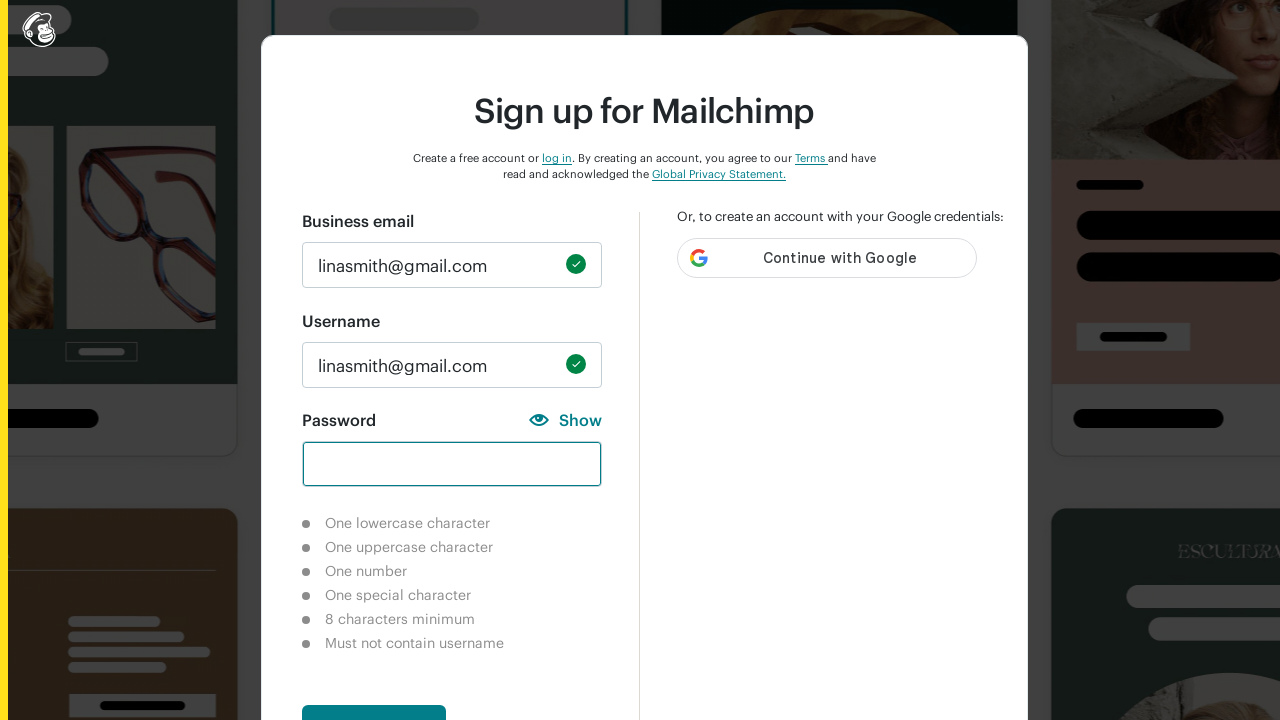

Clicked create account button with empty password at (374, 696) on button#create-account-enabled
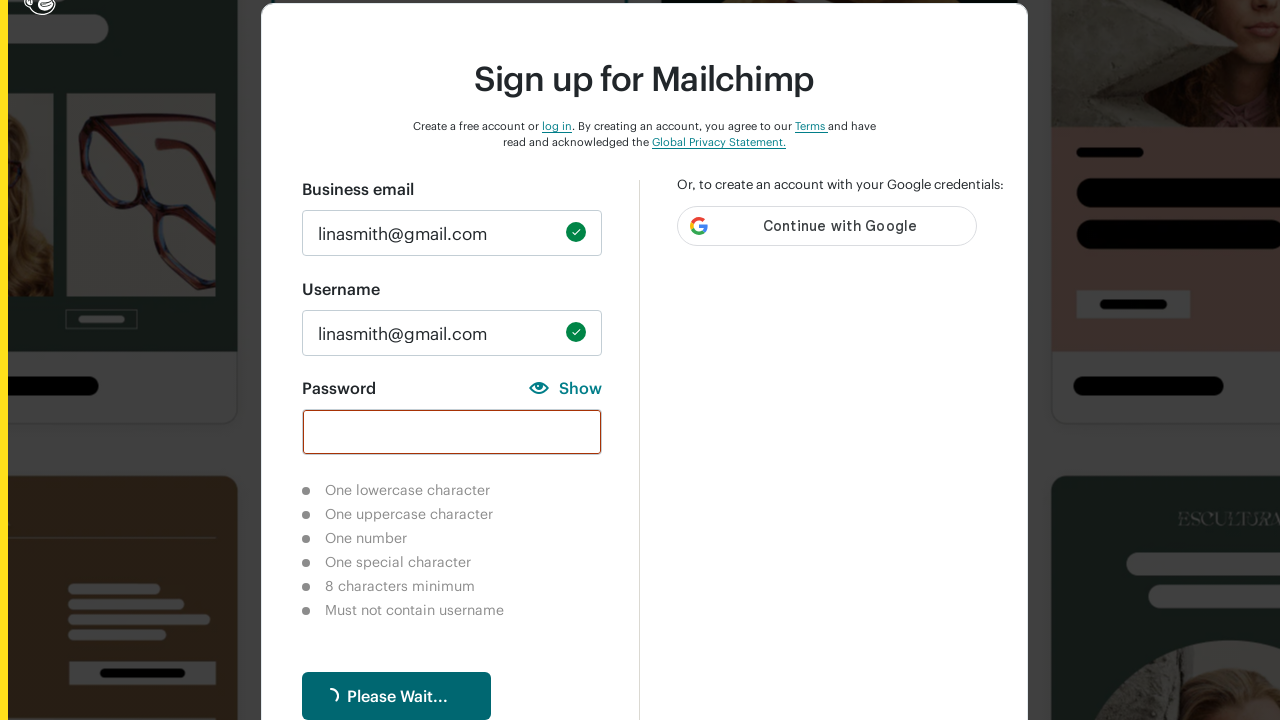

Verified that lowercase character requirement is shown as not completed for empty password
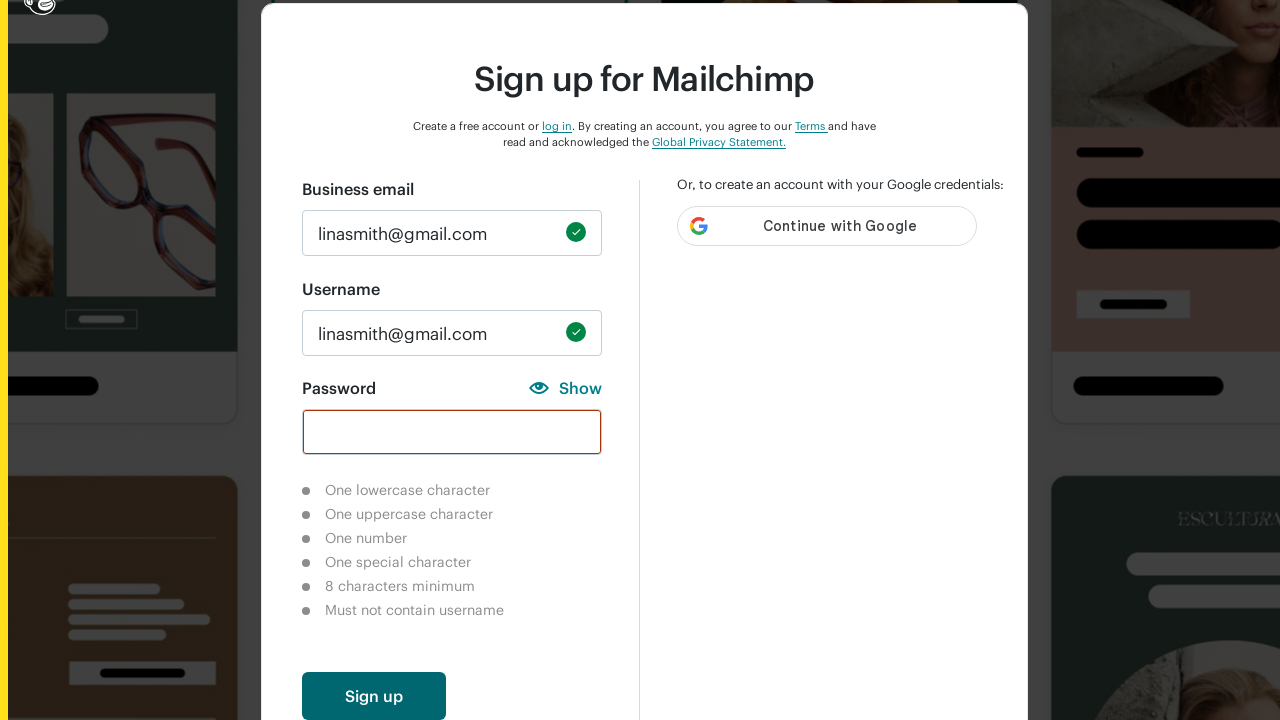

Verified that 8-character minimum length requirement is shown as not completed for empty password
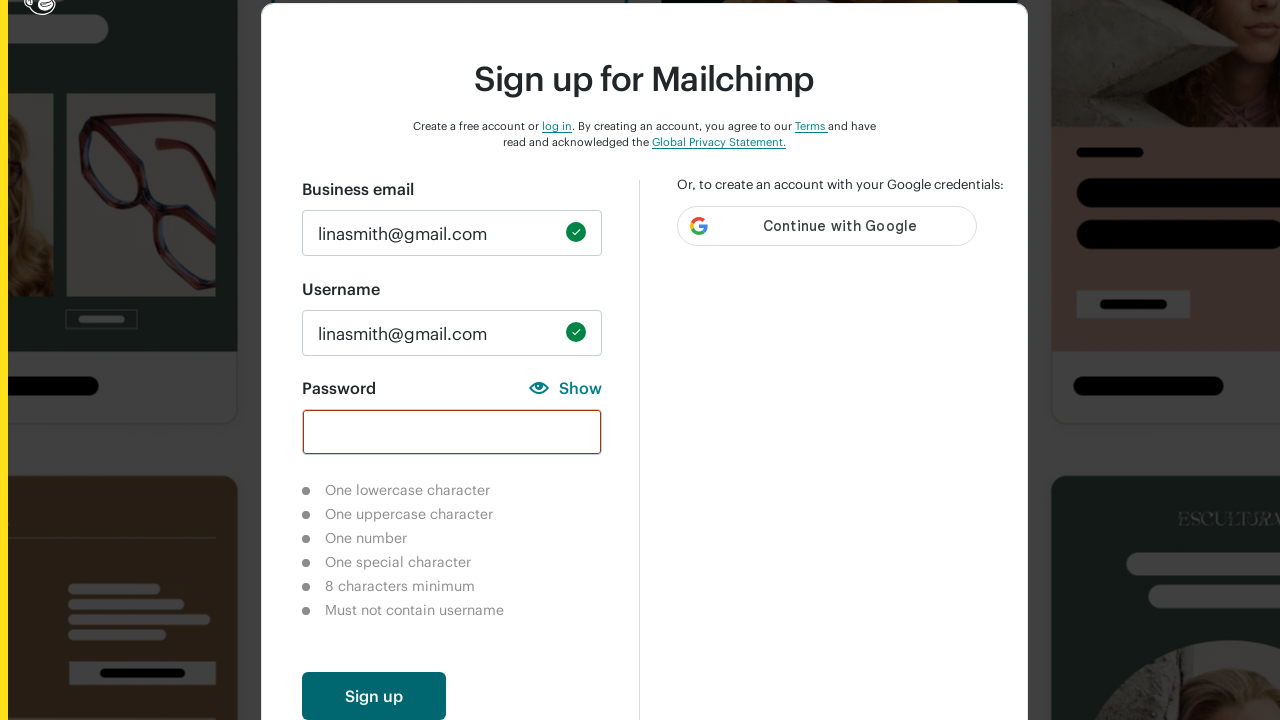

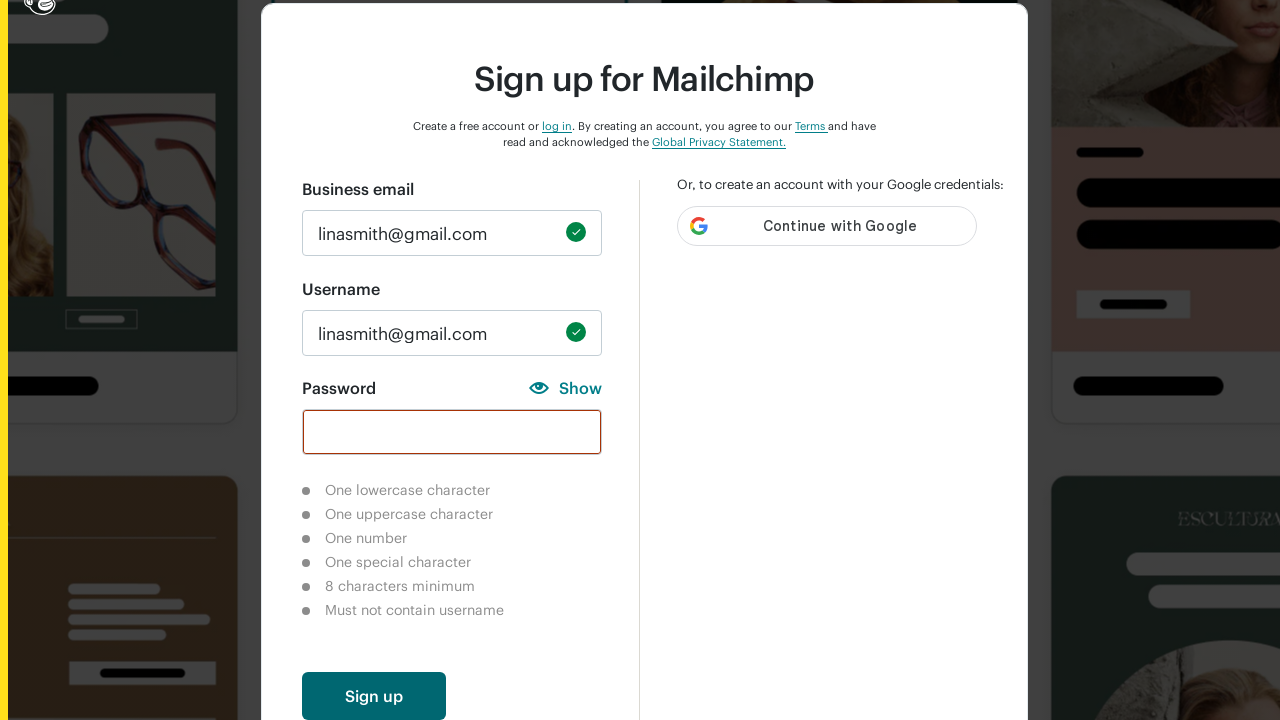